Tests text input functionality by entering text into an input field and clicking a button, then verifying the button text updates to the entered value.

Starting URL: http://uitestingplayground.com/textinput

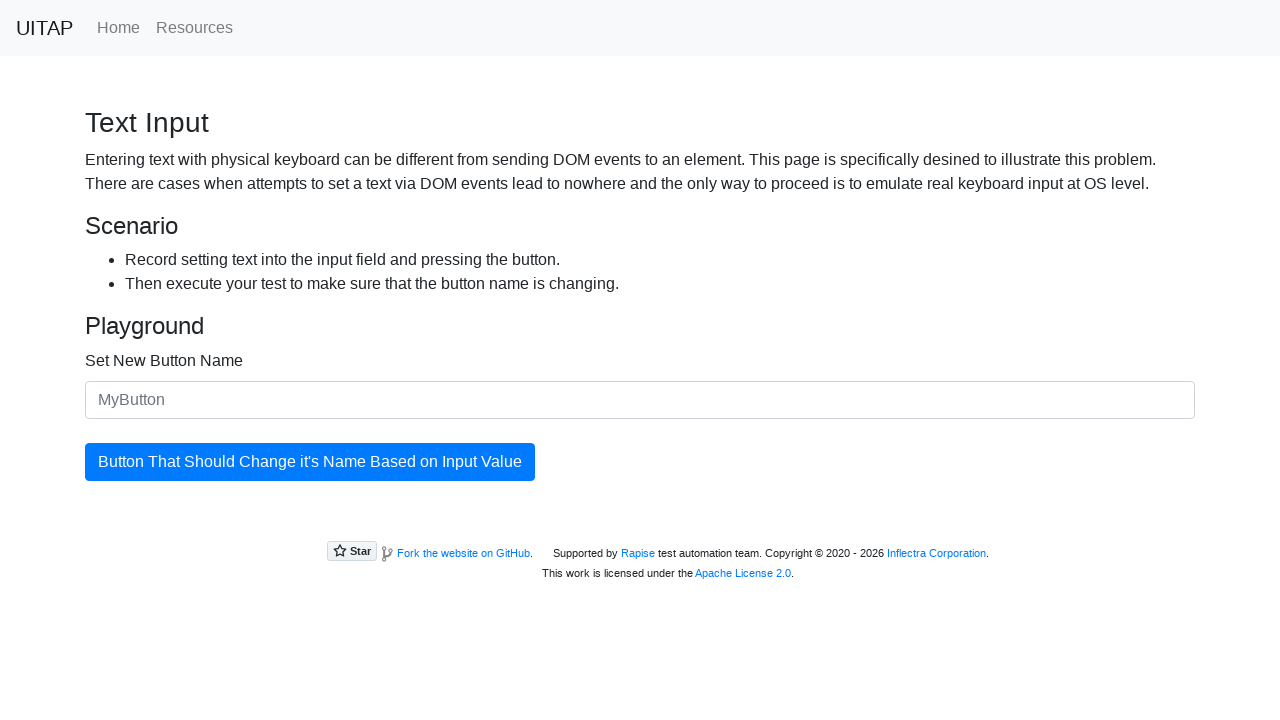

Filled input field with 'SkyPro' on #newButtonName
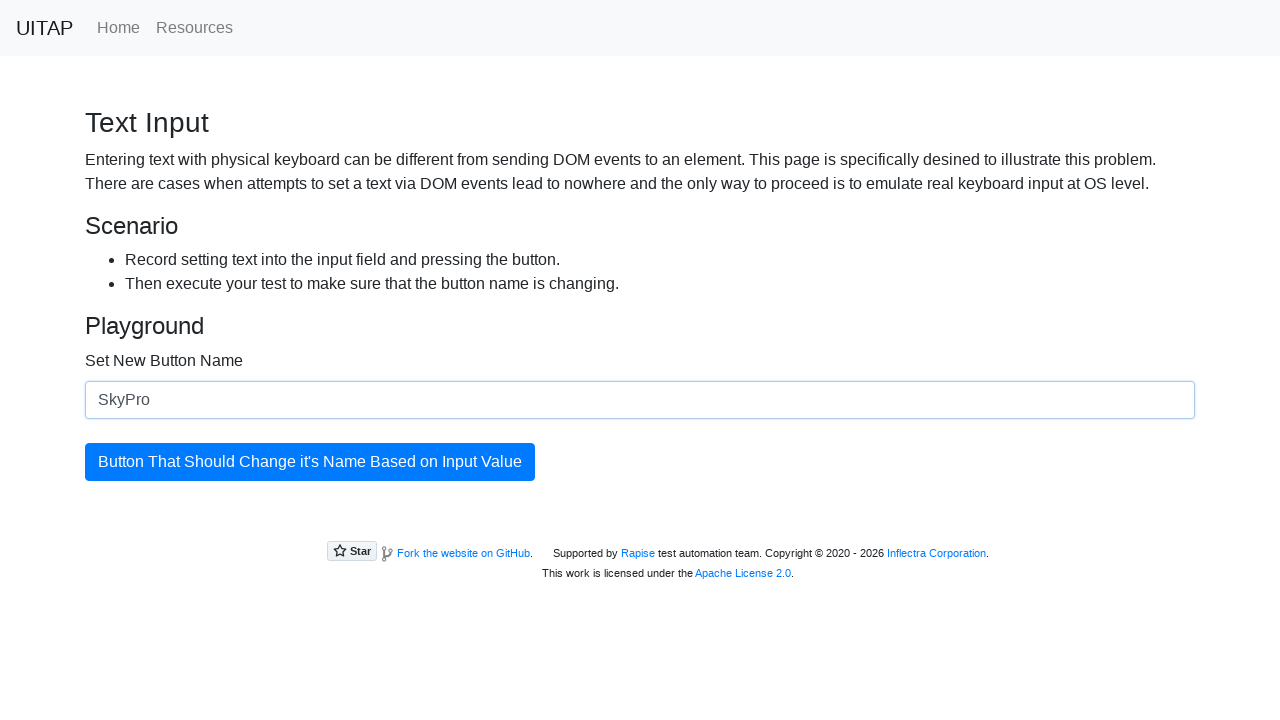

Clicked button to update its text at (310, 462) on #updatingButton
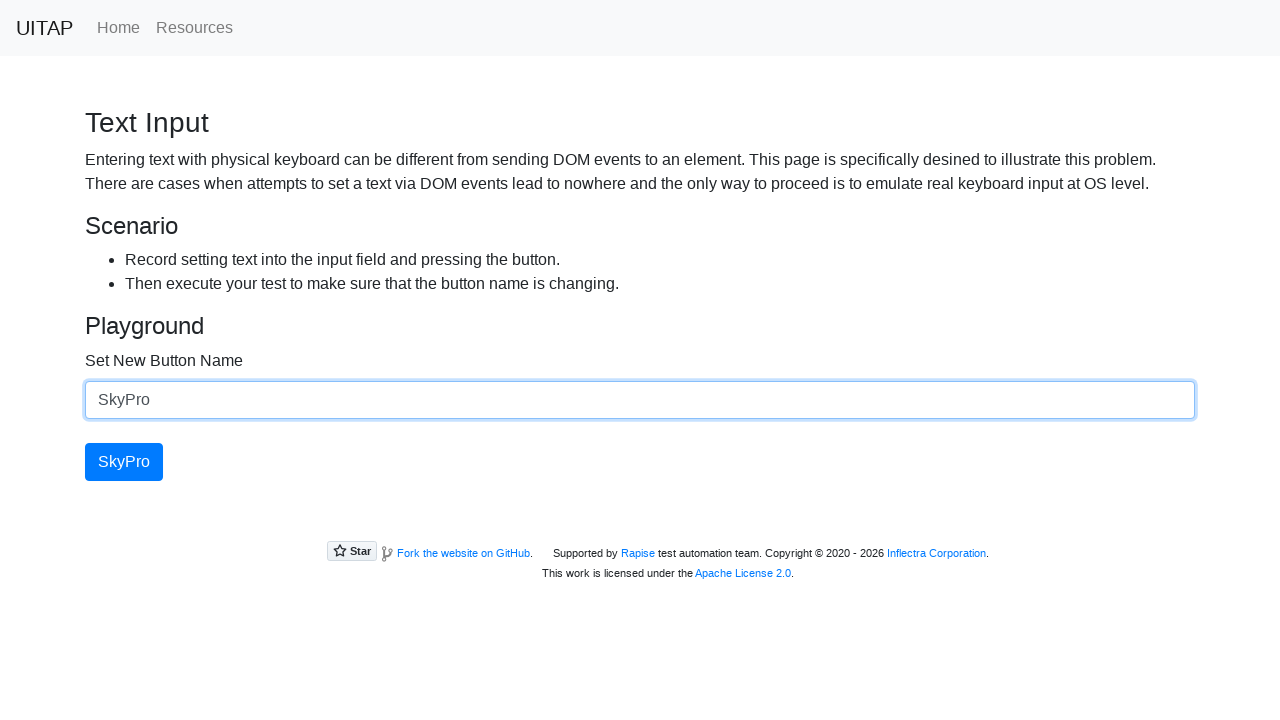

Button element is present and verified
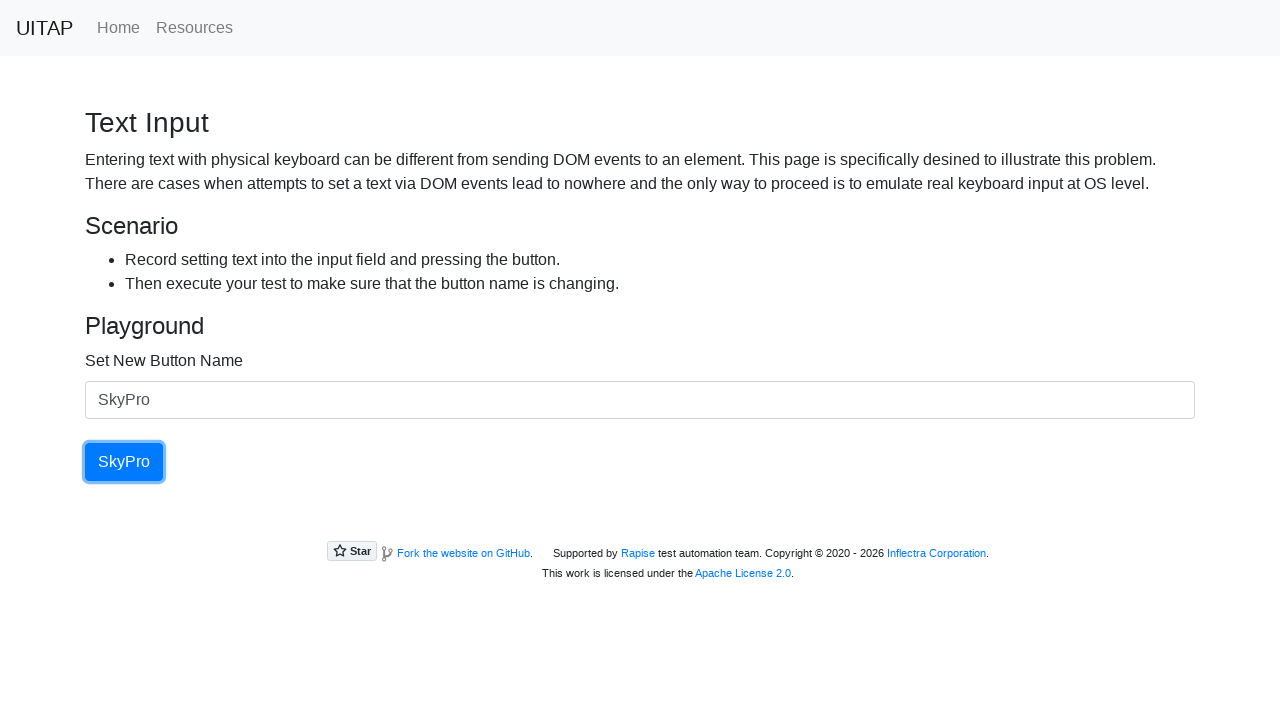

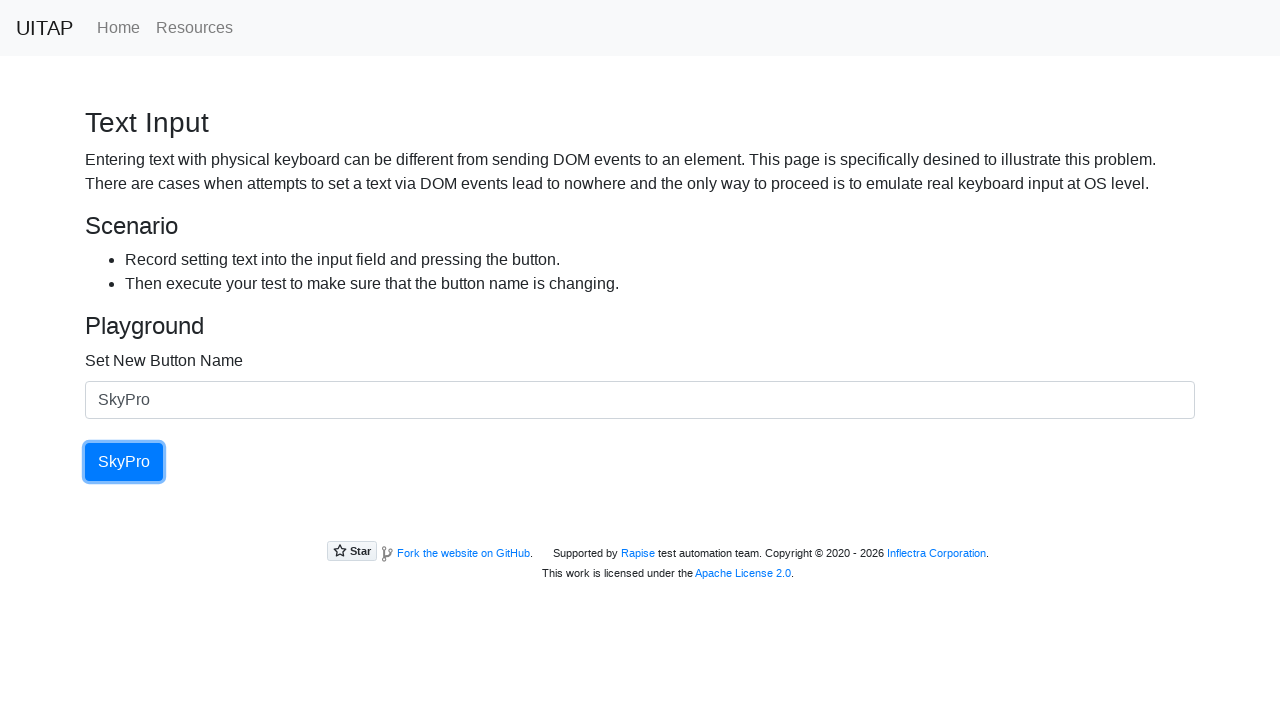